Tests Shadow DOM interactions by filling input fields within both open and closed shadow DOM components on a demo page.

Starting URL: https://qavbox.github.io/demo/shadowDOM/

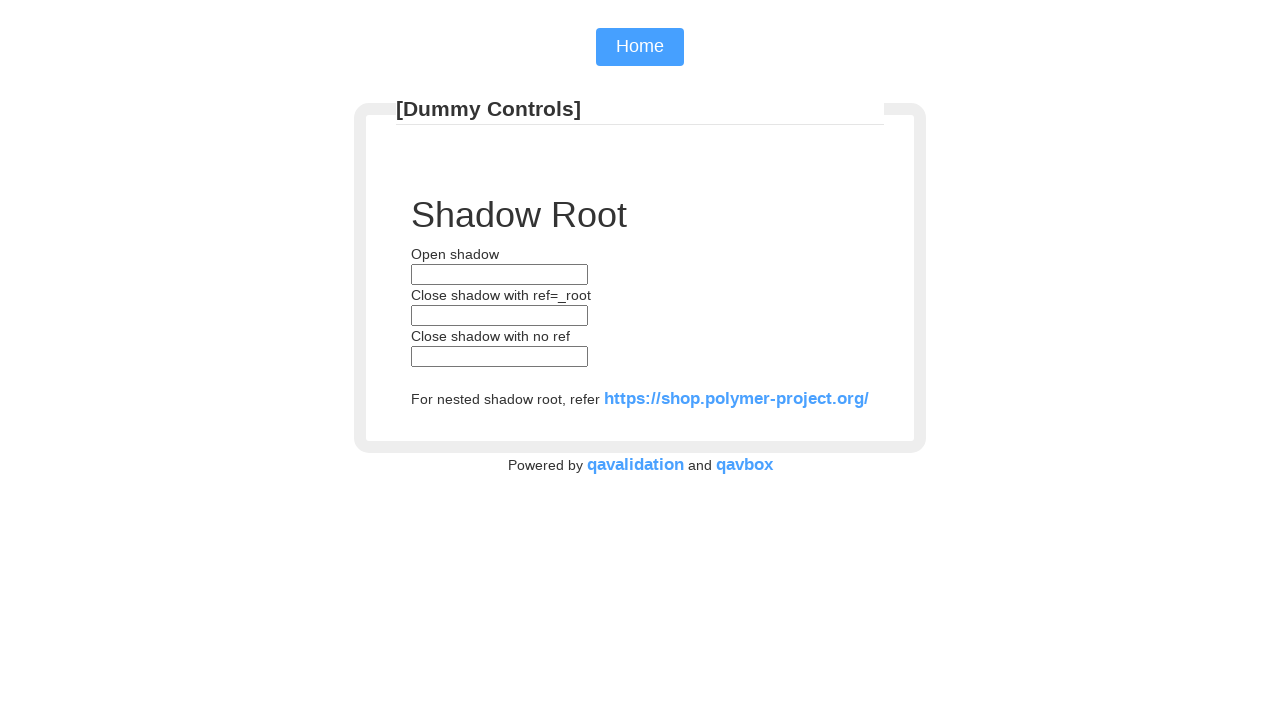

Waited for page to load (2 seconds)
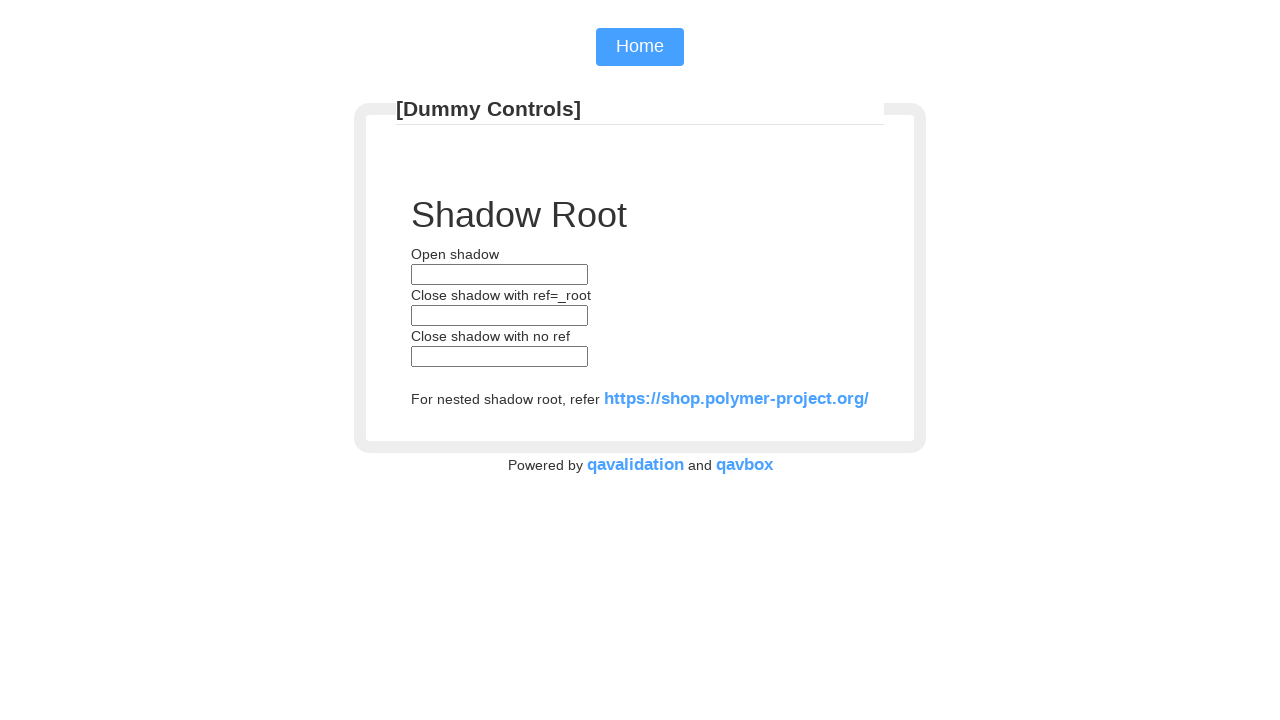

Filled input field in open shadow DOM component with 'qavboxOpen'
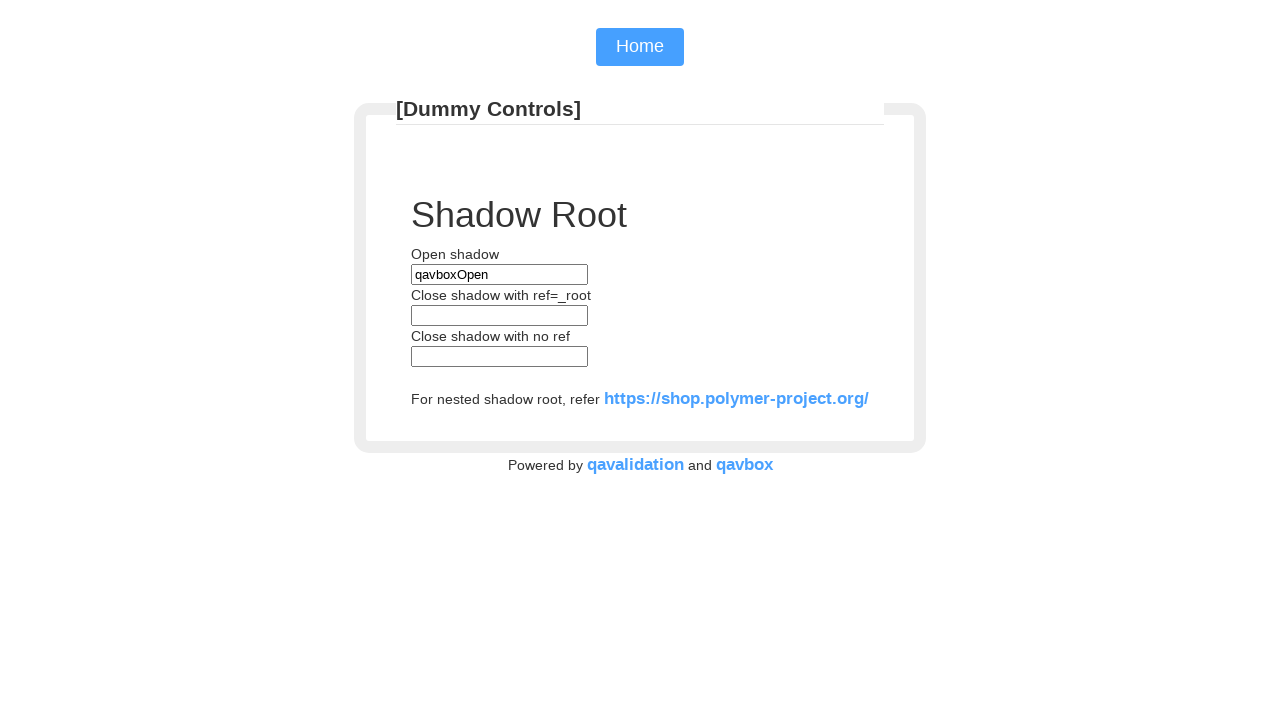

Waited 2 seconds after filling open shadow DOM input
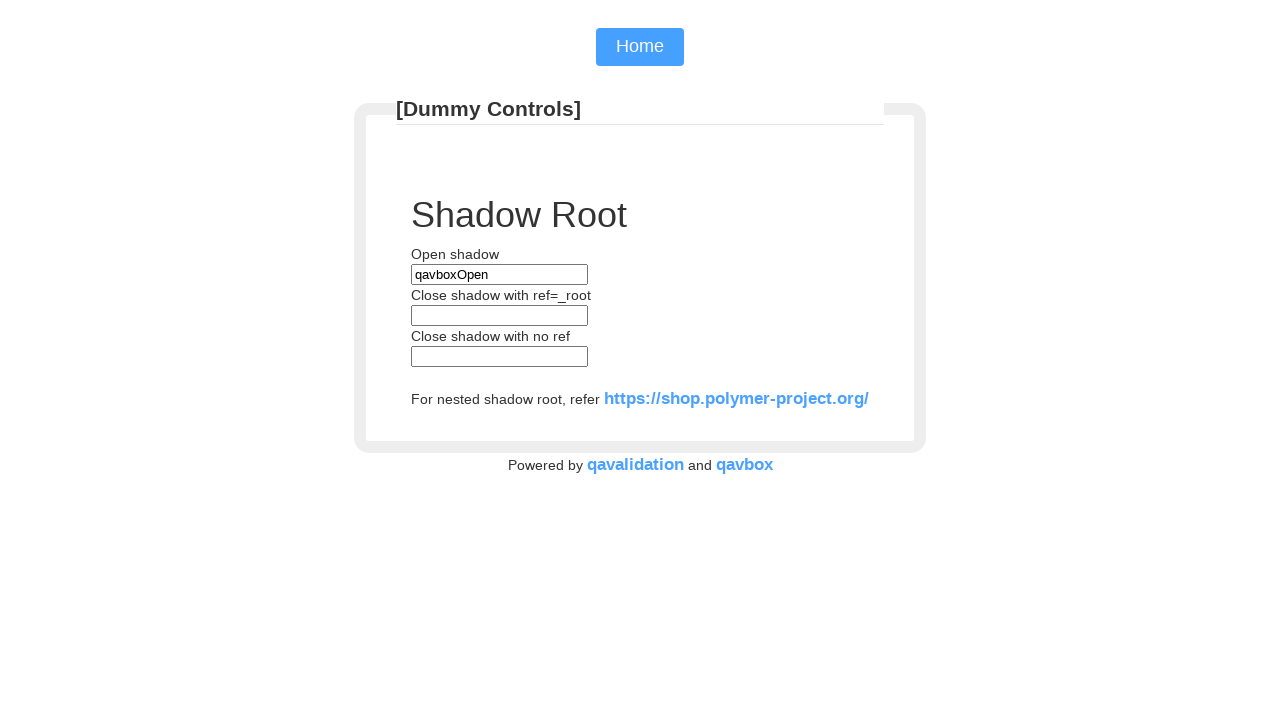

Filled input field in closed shadow DOM component with 'qavboxClose'
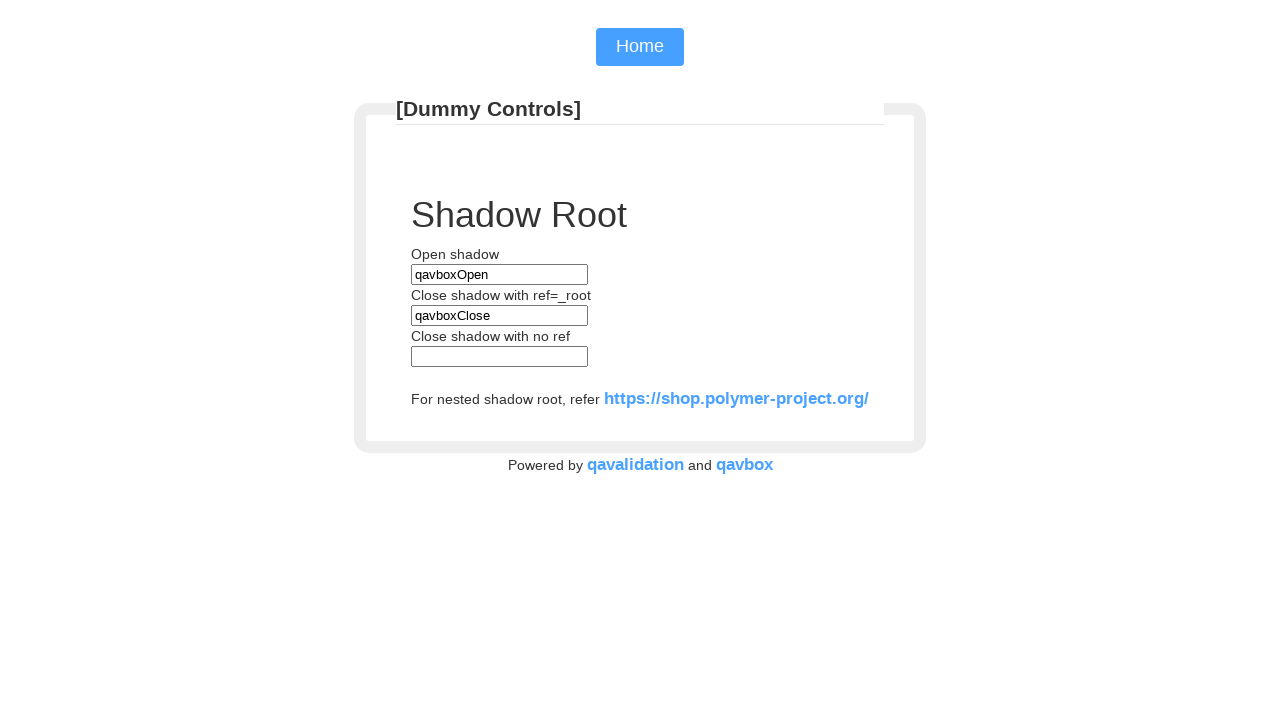

Waited 2 seconds after filling closed shadow DOM input
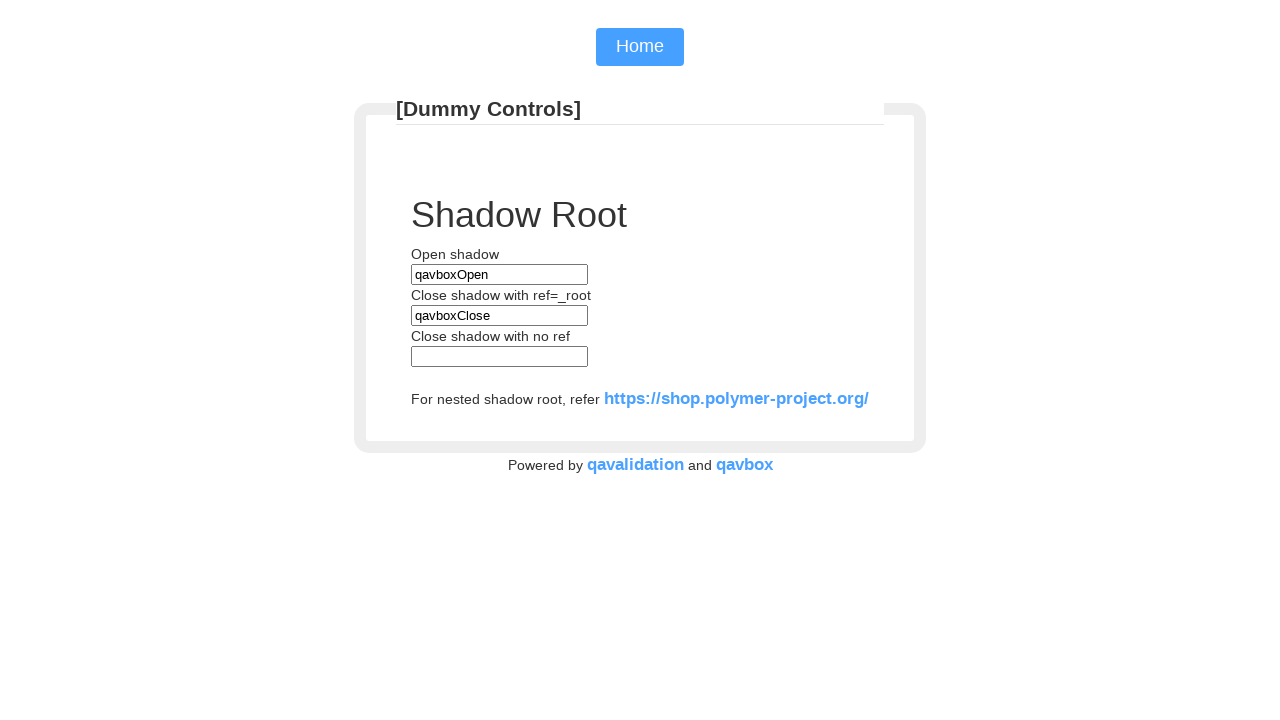

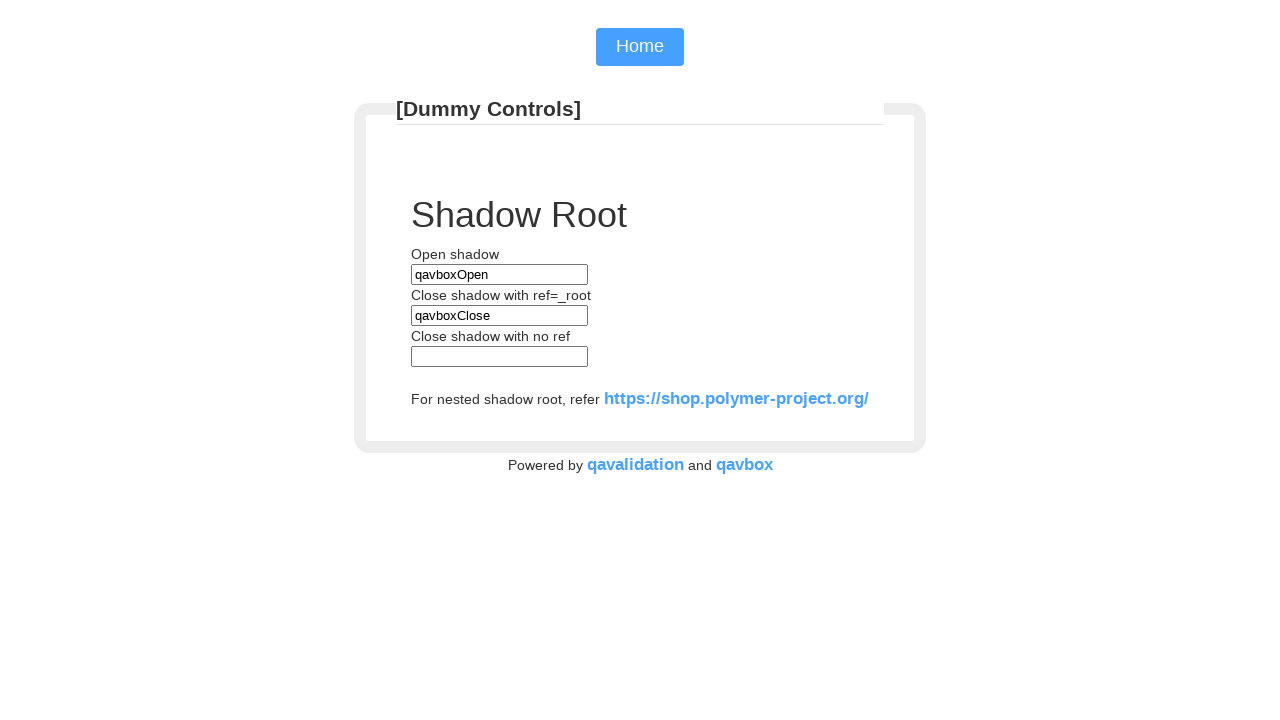